Navigates to the Checkboxes page and clicks on the first checkbox to verify it becomes selected

Starting URL: https://the-internet.herokuapp.com/

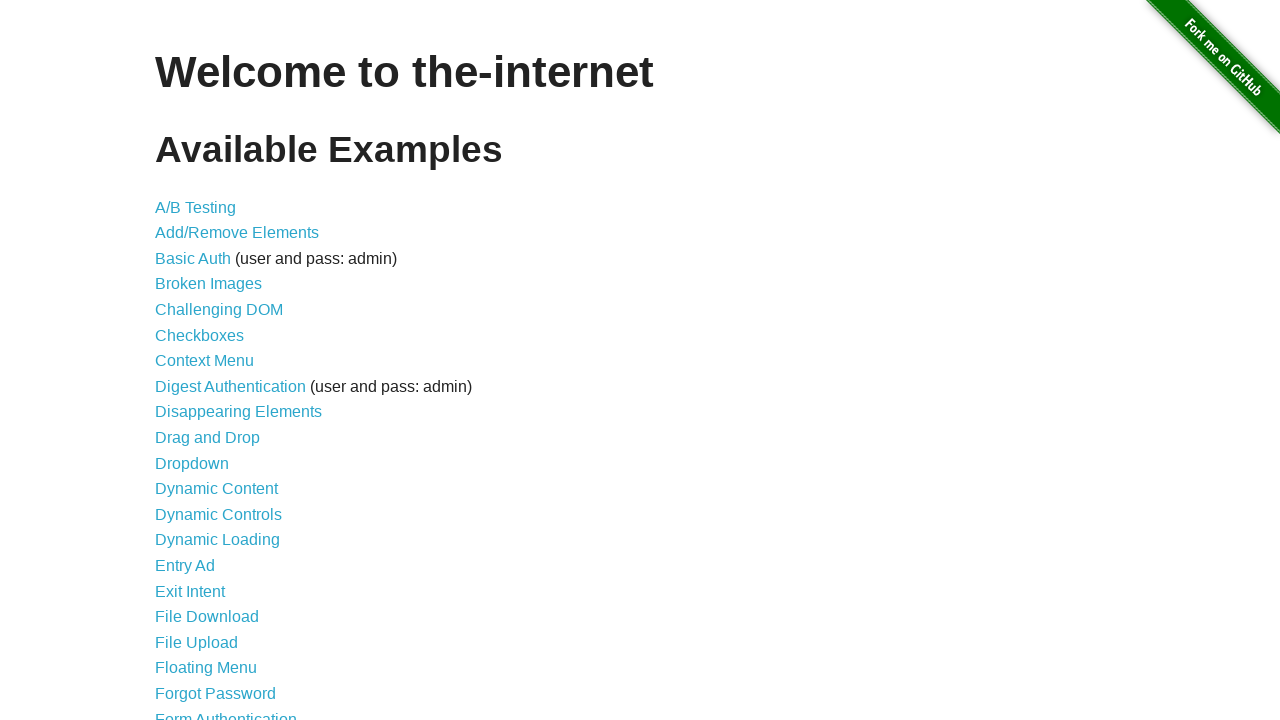

Waited for page heading to load
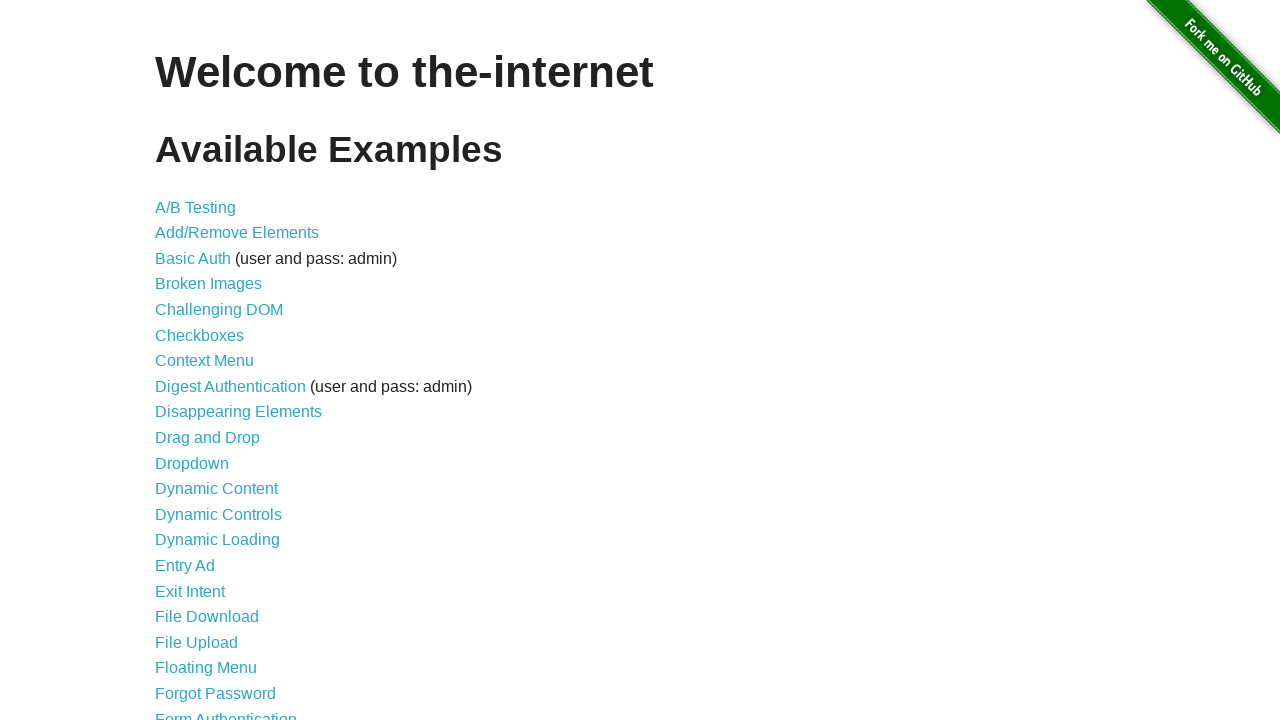

Clicked on Checkboxes link at (200, 335) on xpath=//*[@id='content']/ul/li[6]/a
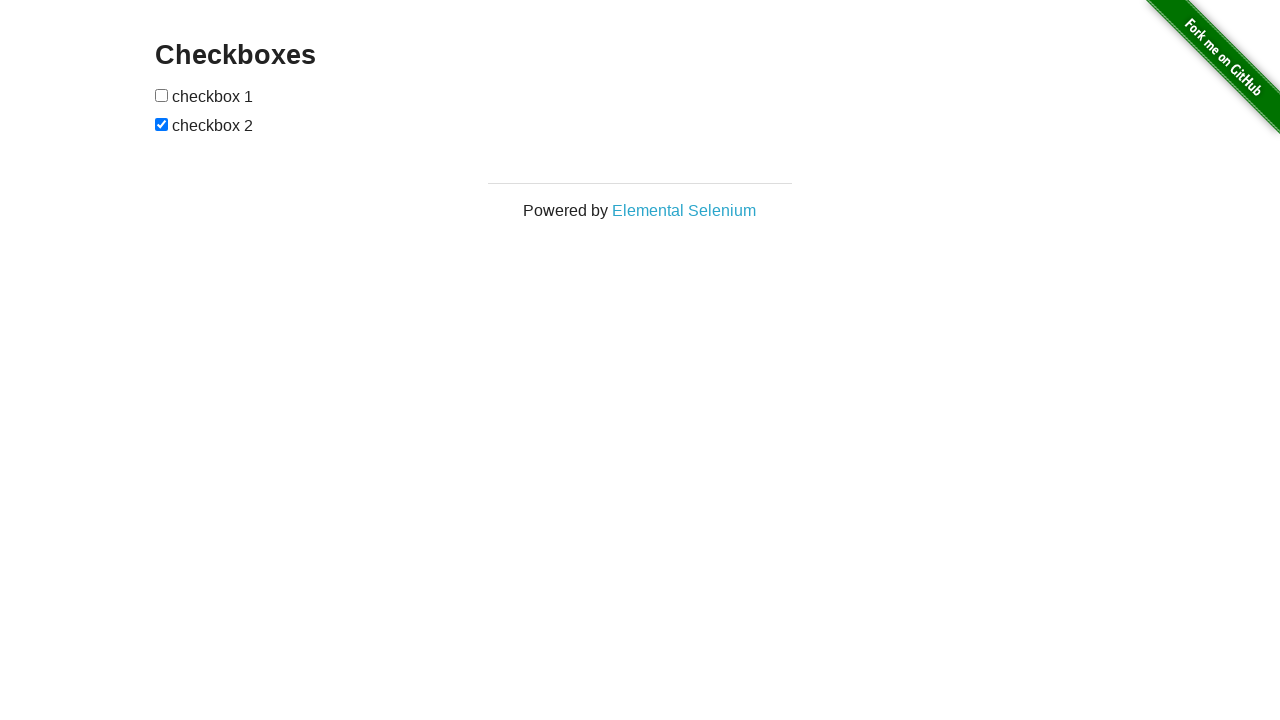

Located first checkbox element
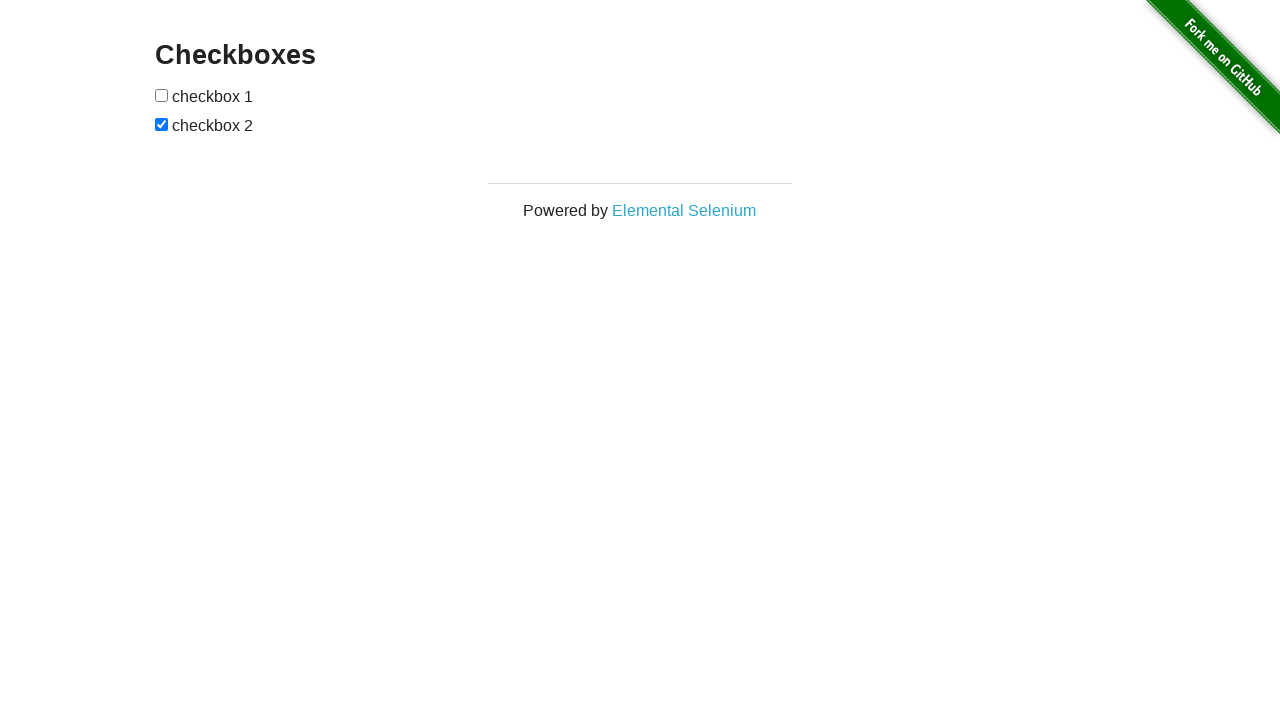

Clicked first checkbox at (162, 95) on xpath=//*[@id='checkboxes']/input[1]
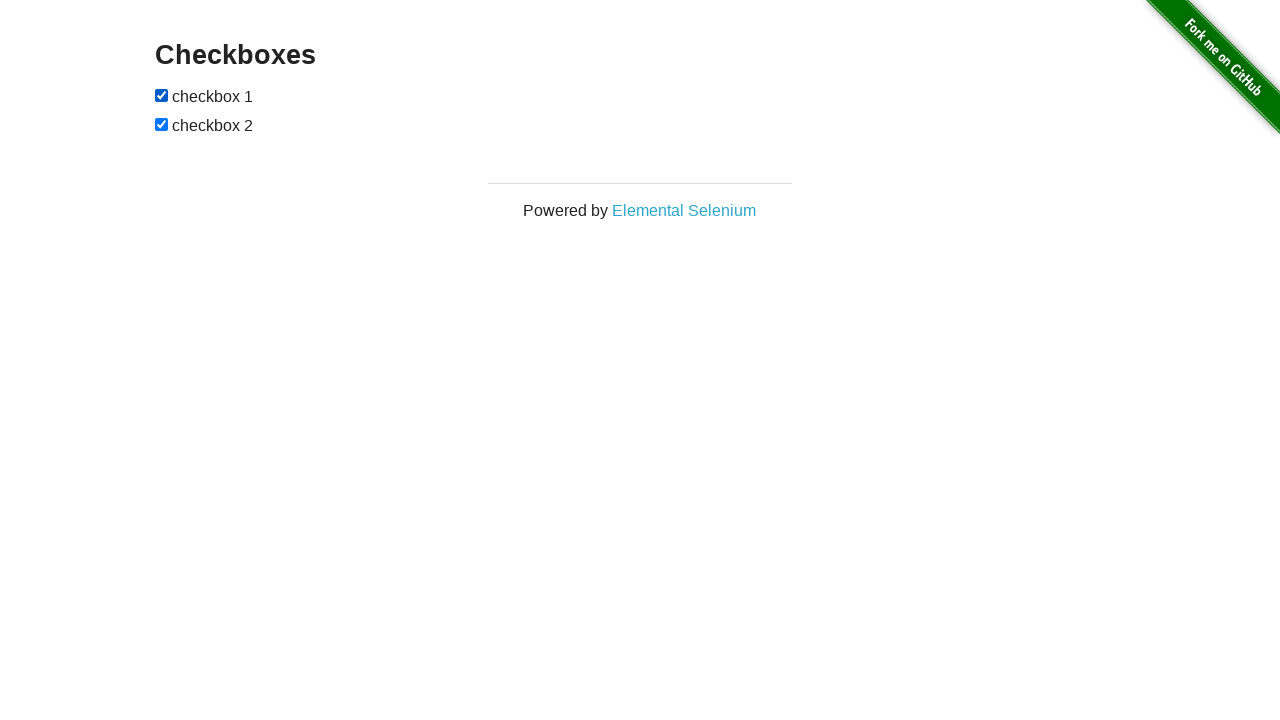

Verified that first checkbox is now selected
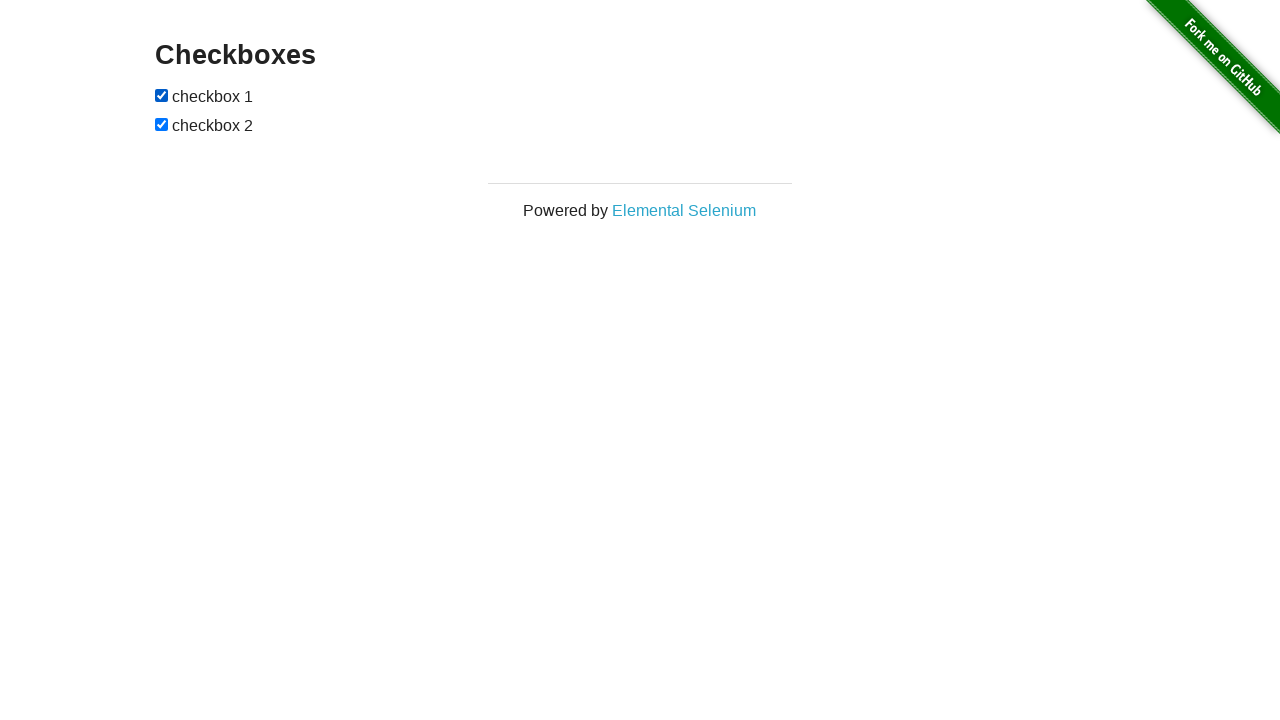

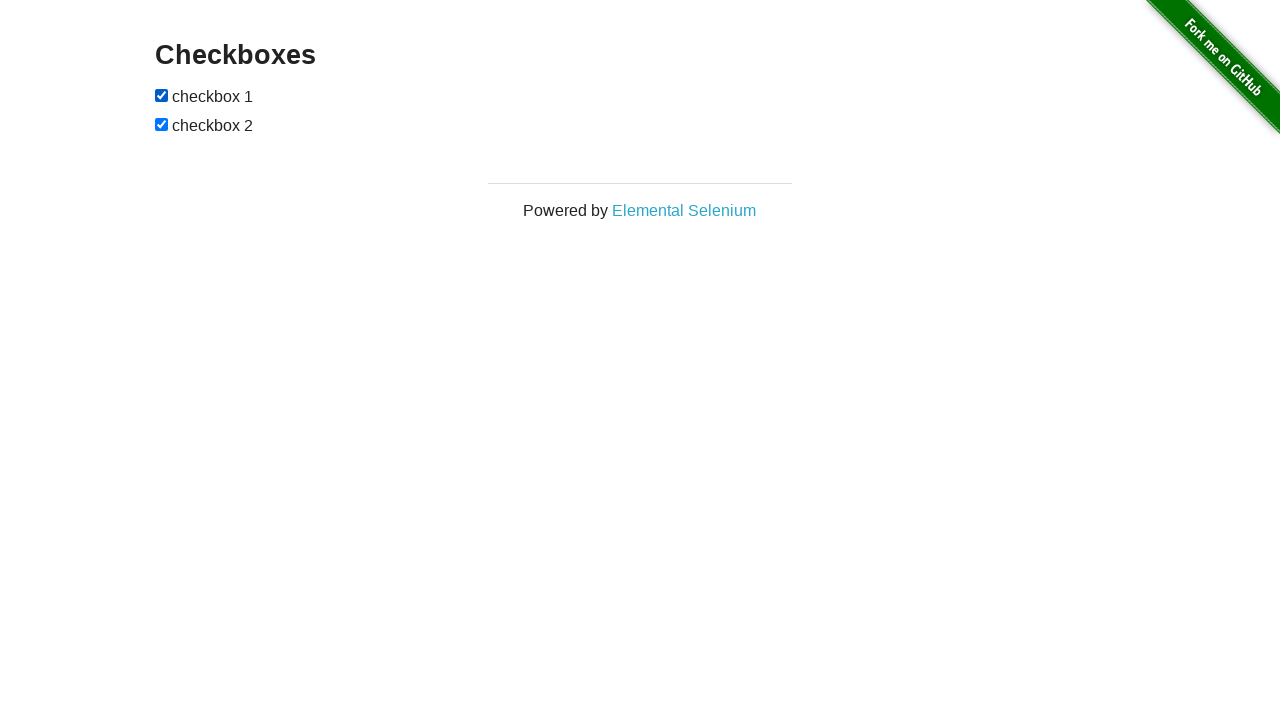